Tests page scrolling functionality on jQueryUI website by scrolling down 350 pixels using JavaScript execution

Starting URL: https://jqueryui.com

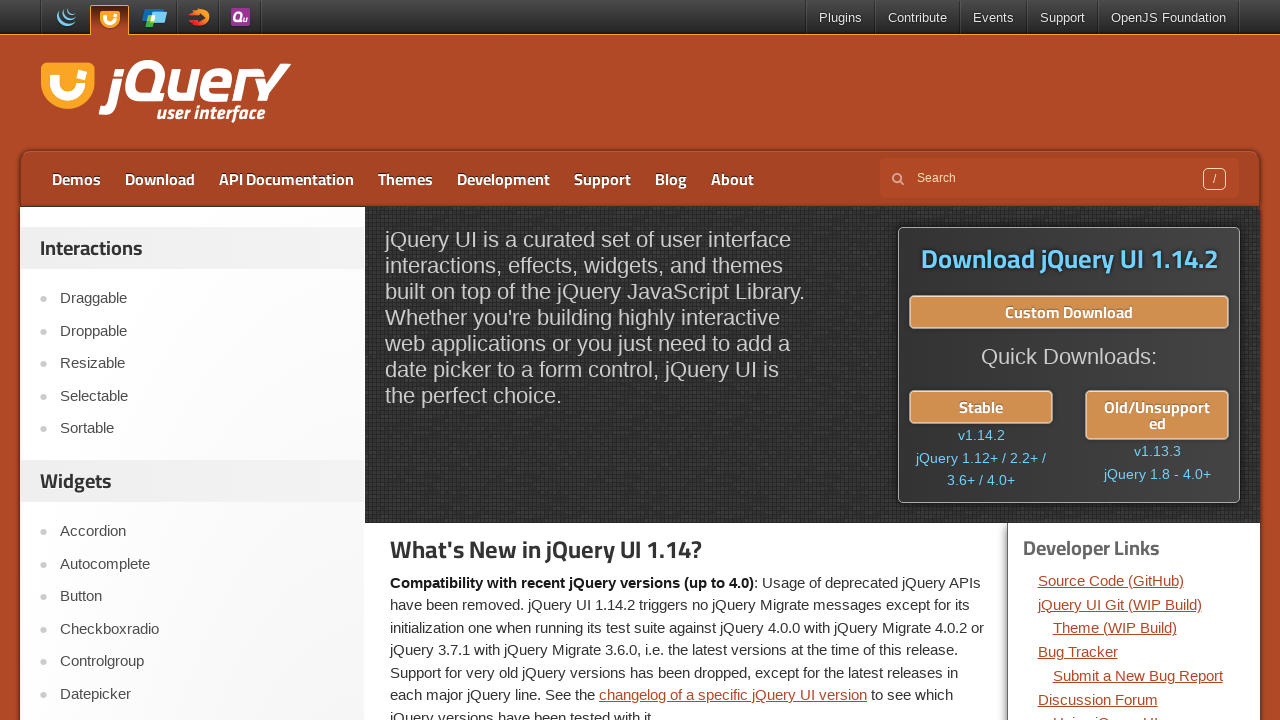

Navigated to jQueryUI website
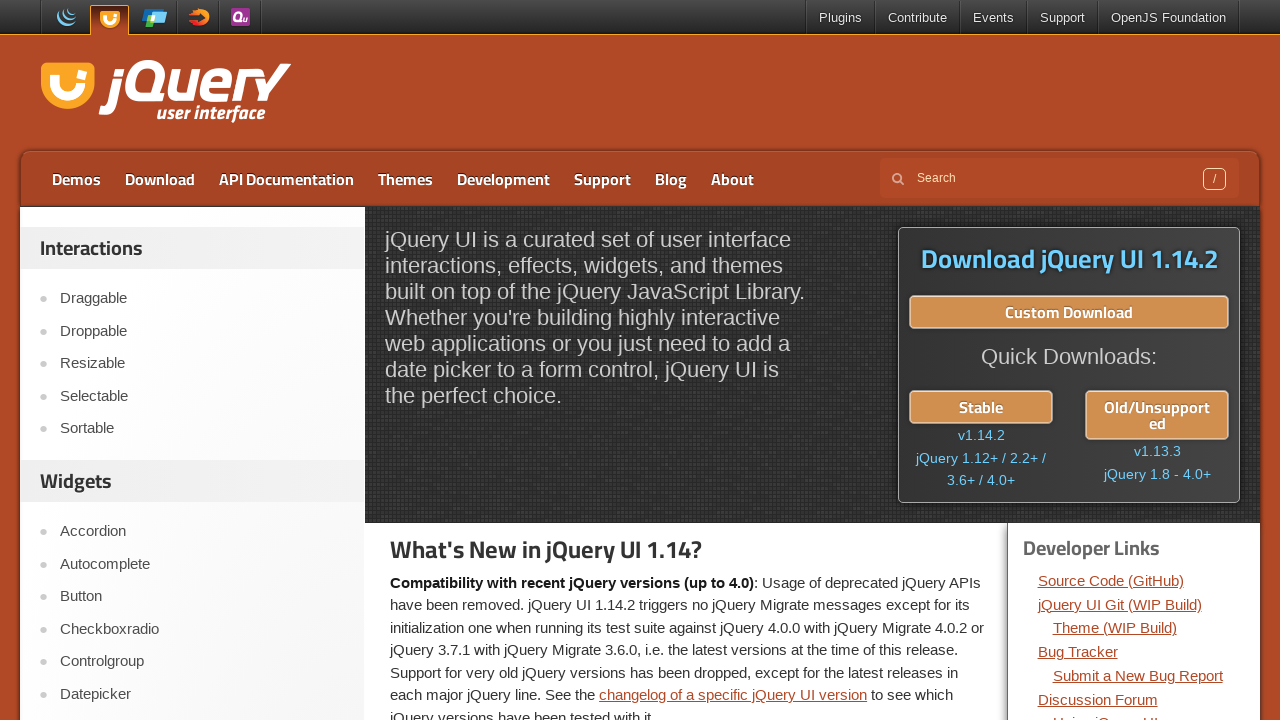

Scrolled down page by 350 pixels using JavaScript
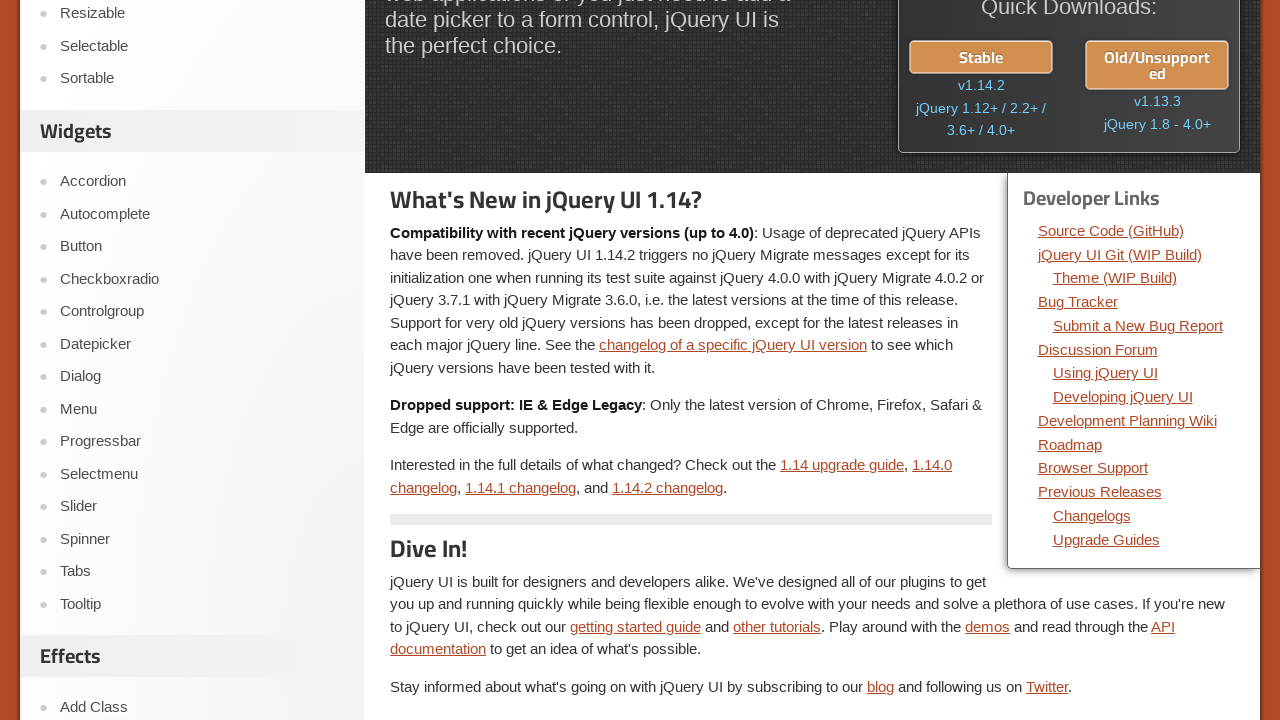

Waited for scroll animation to complete
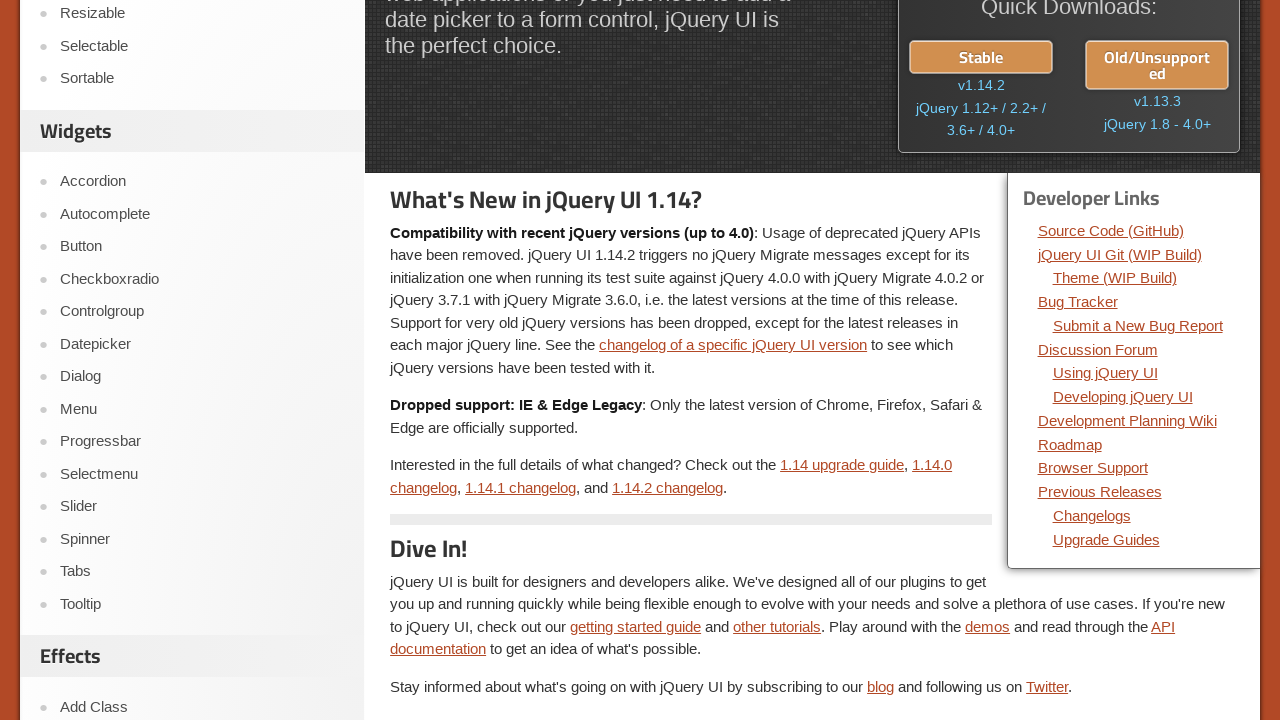

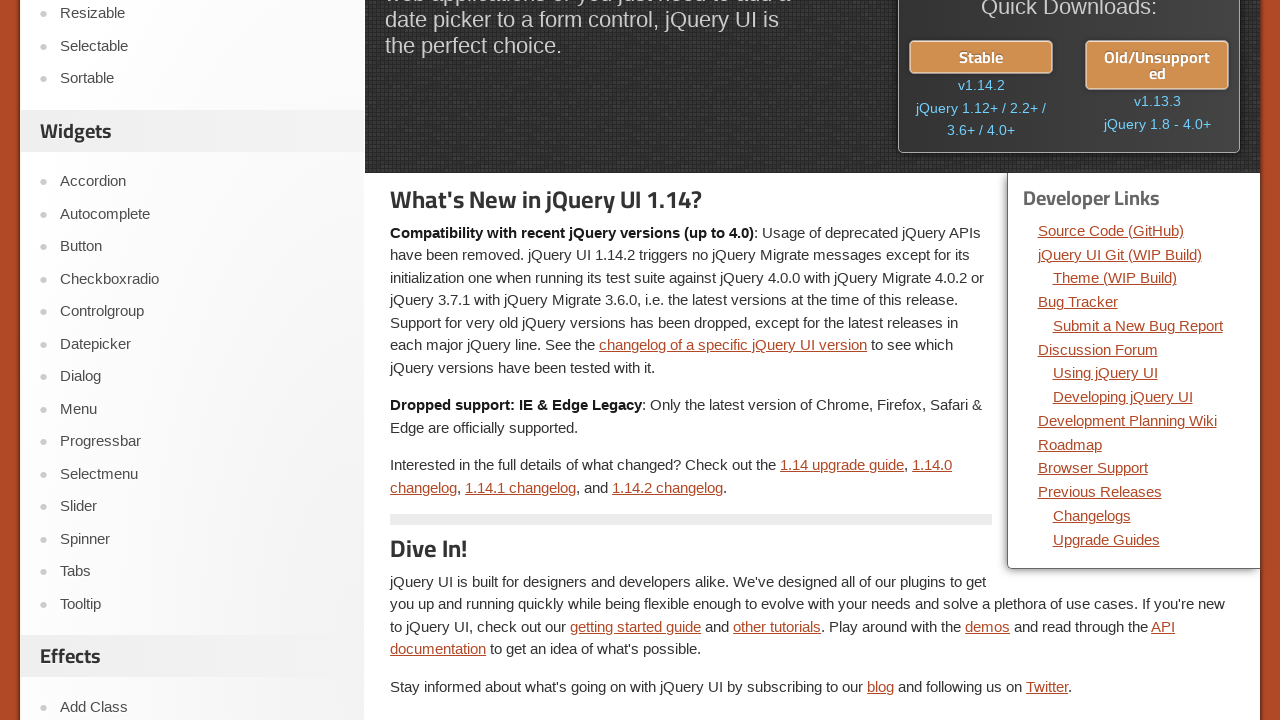